Tests drag-and-drop functionality on Kleki drawing app by clicking and holding at one position, then dragging to another position and releasing.

Starting URL: https://kleki.com/

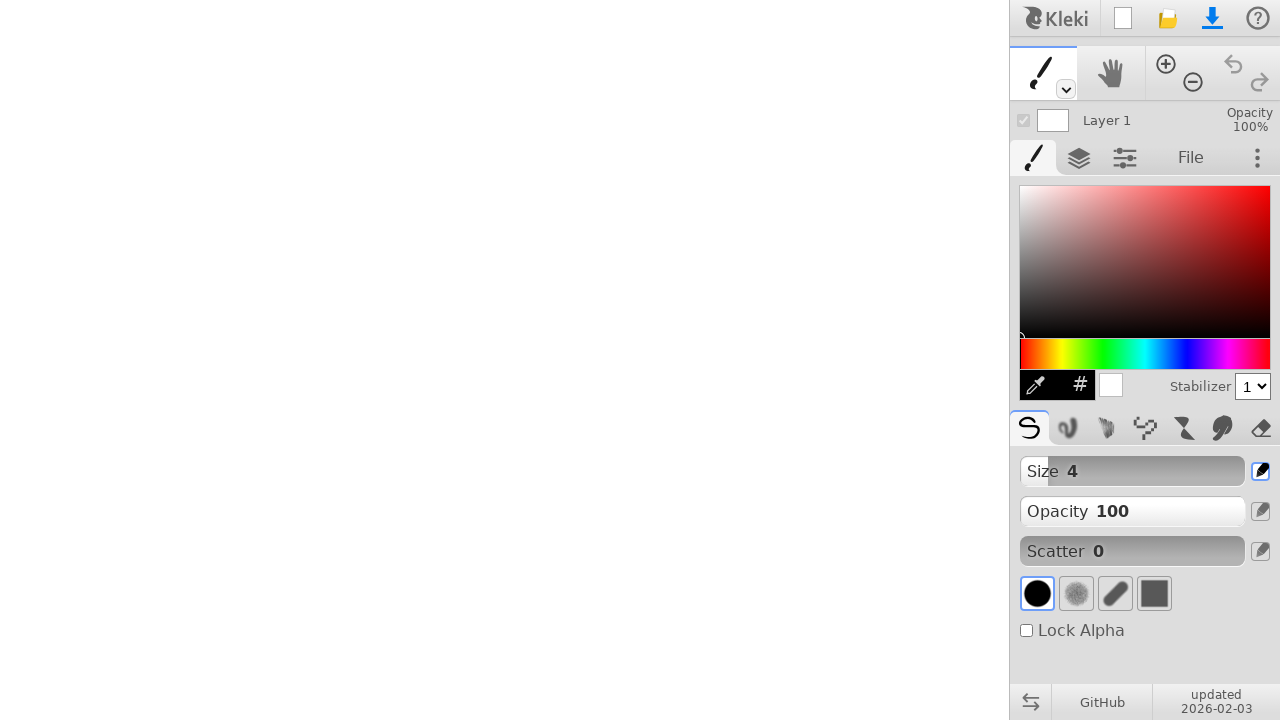

Waited for page to load (networkidle)
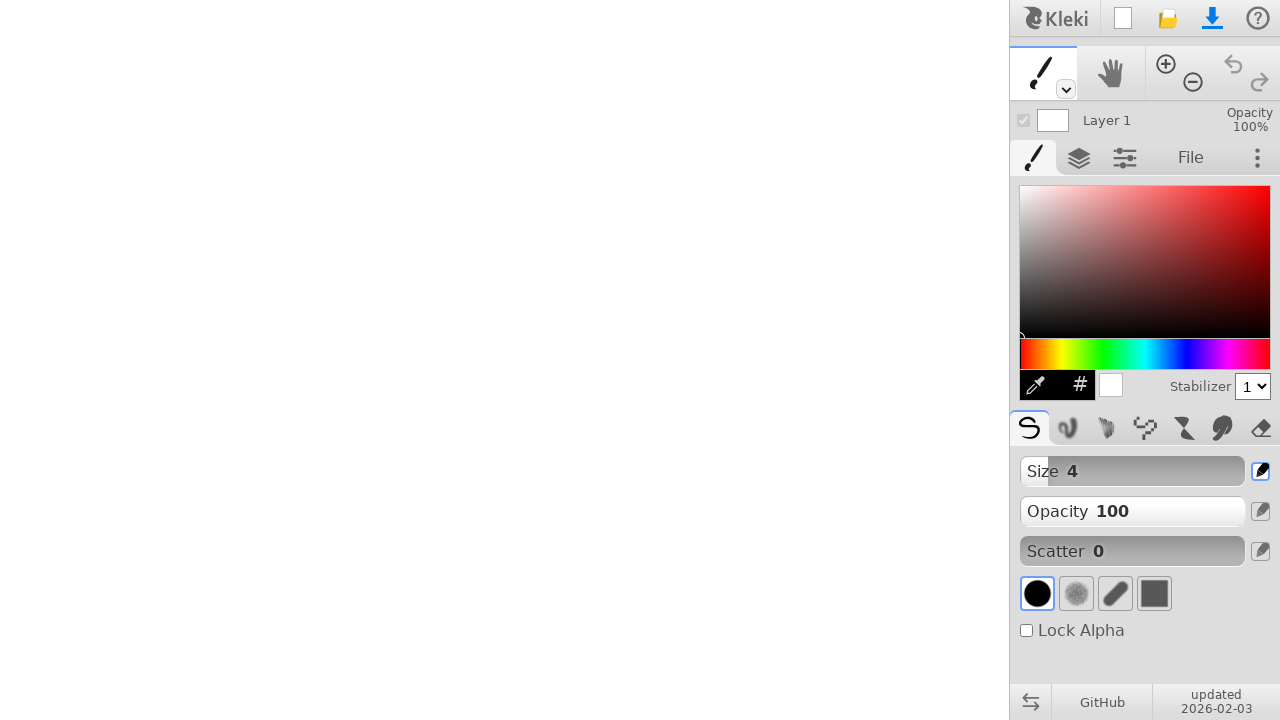

Moved mouse to starting position (100, 100) at (100, 100)
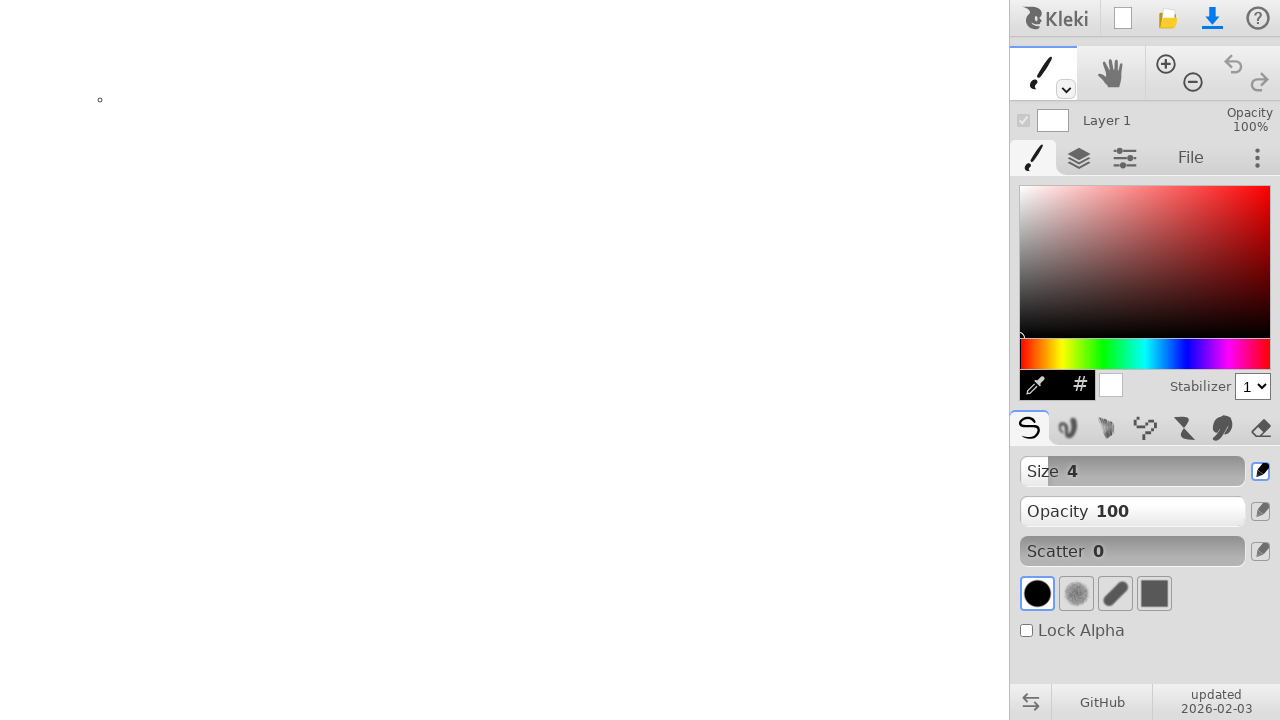

Pressed mouse button down to start drag at (100, 100)
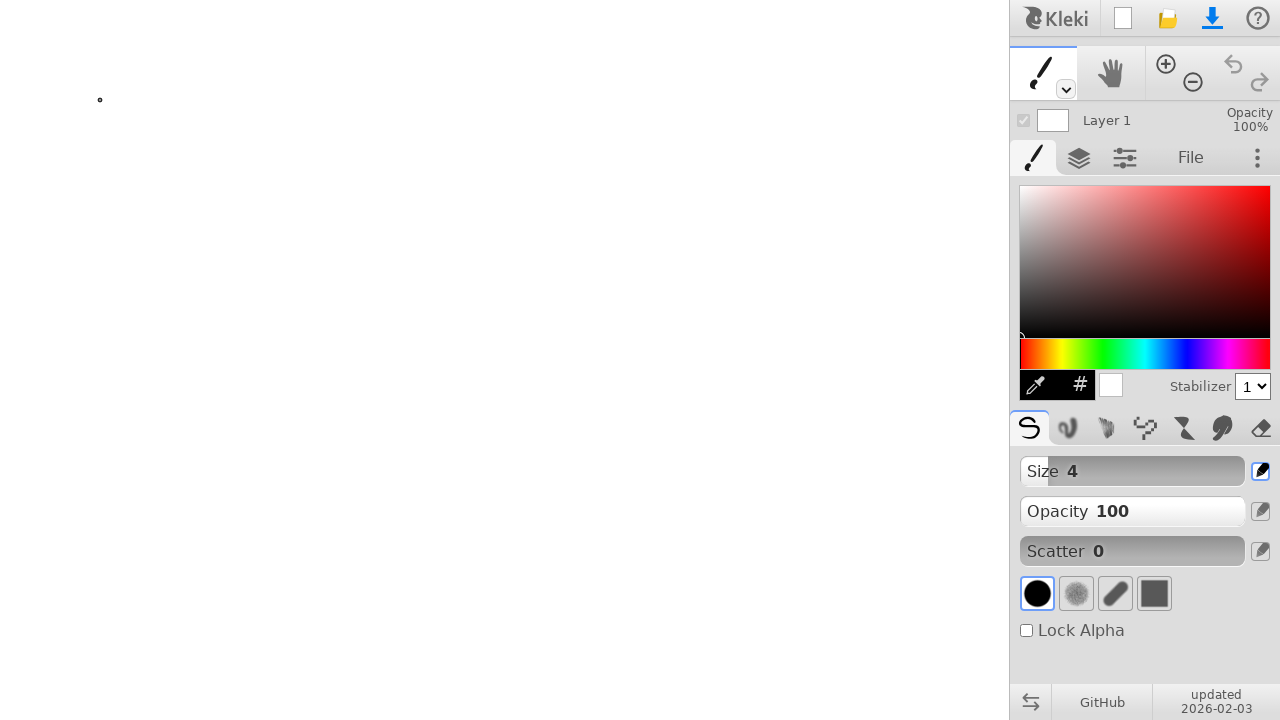

Dragged mouse to position (300, 300) at (300, 300)
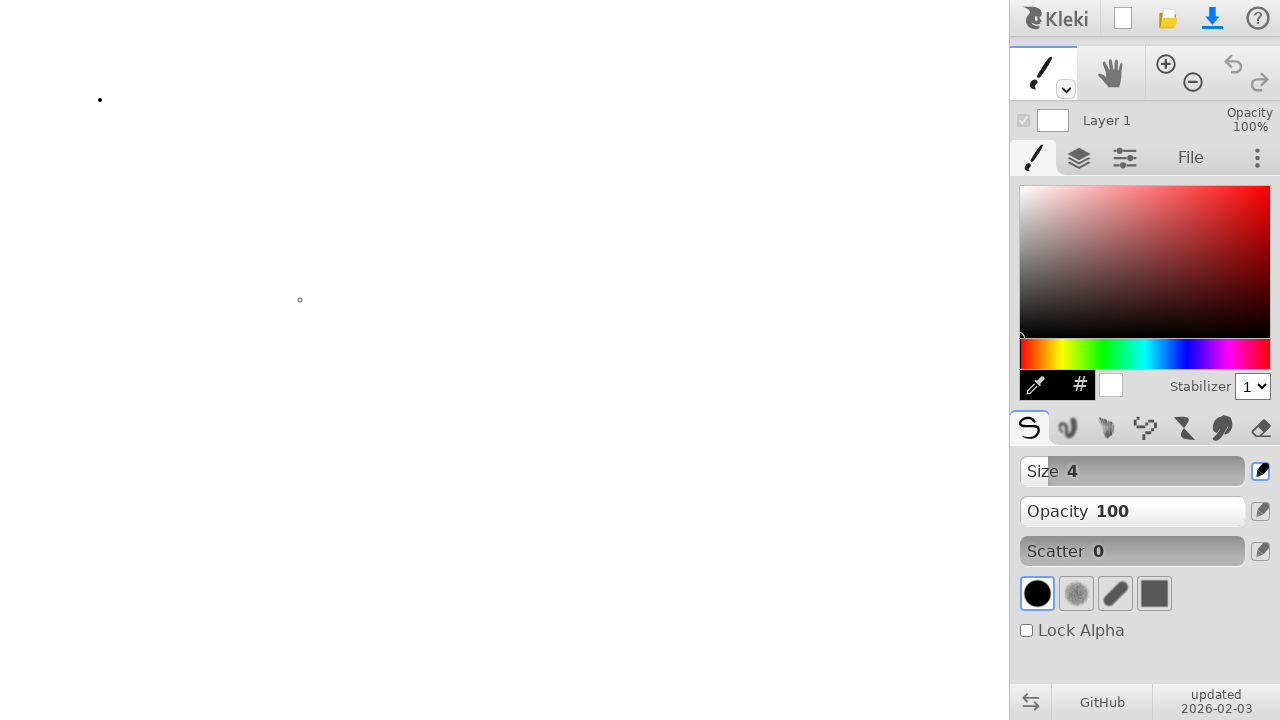

Released mouse button to complete drag-and-drop at (300, 300)
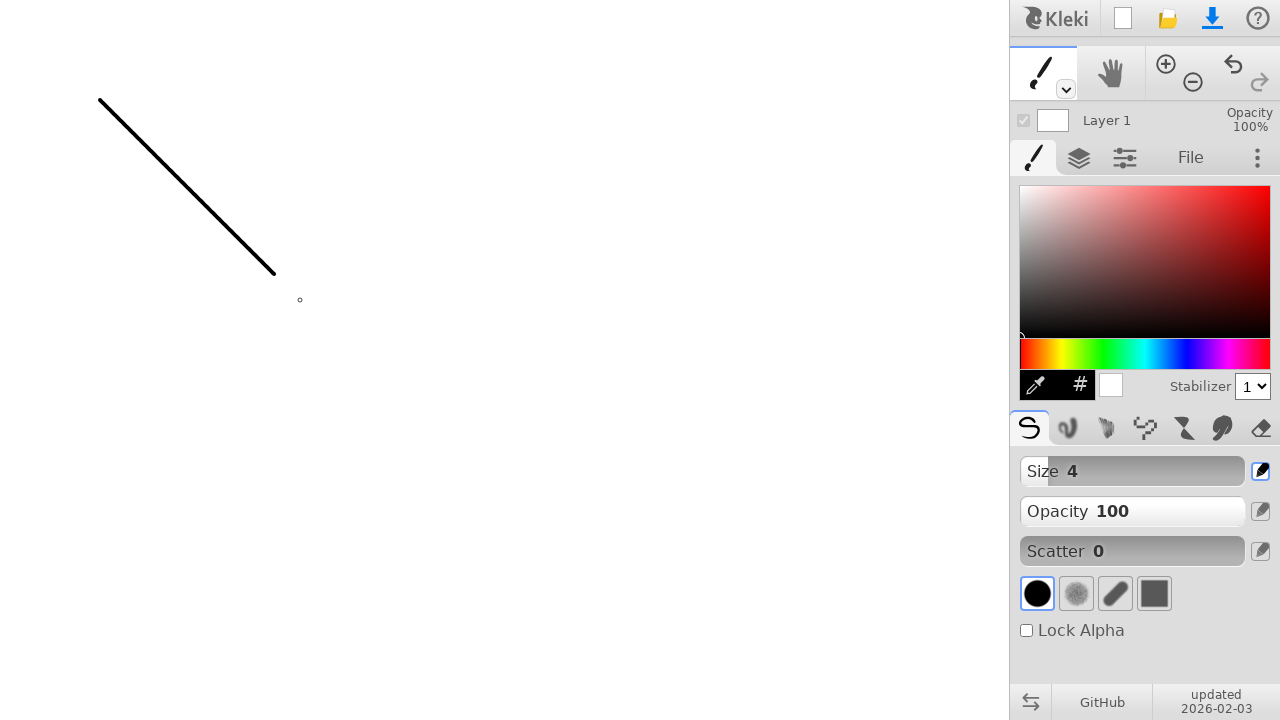

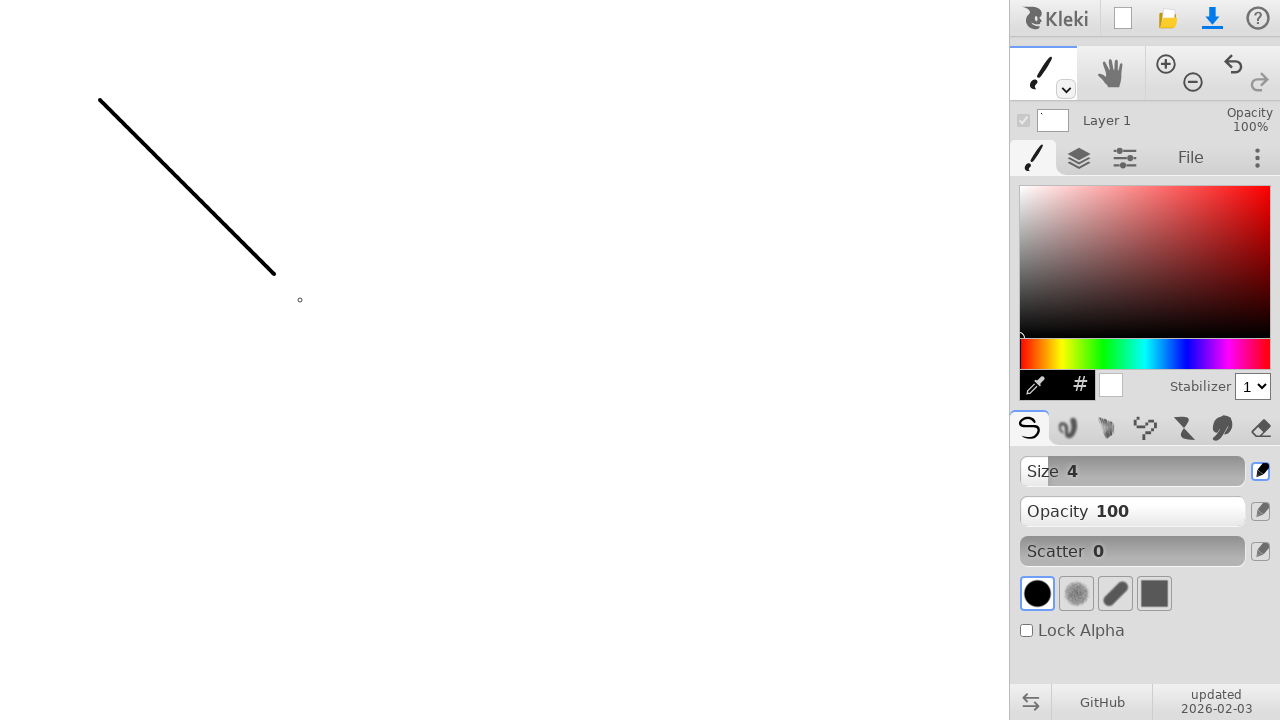